Tests the Automation Exercise website by verifying the number of links on the homepage, navigating to the Products page, and checking if a special offer element is displayed

Starting URL: https://www.automationexercise.com/

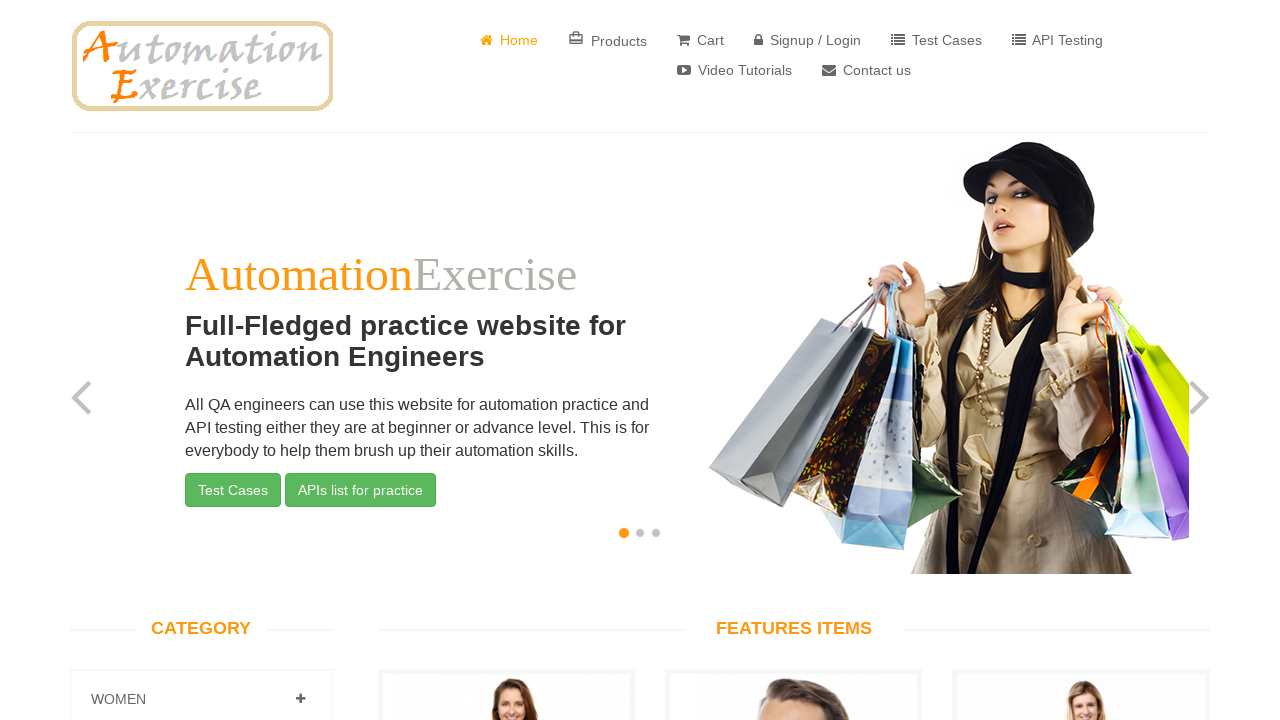

Retrieved all link elements from the homepage
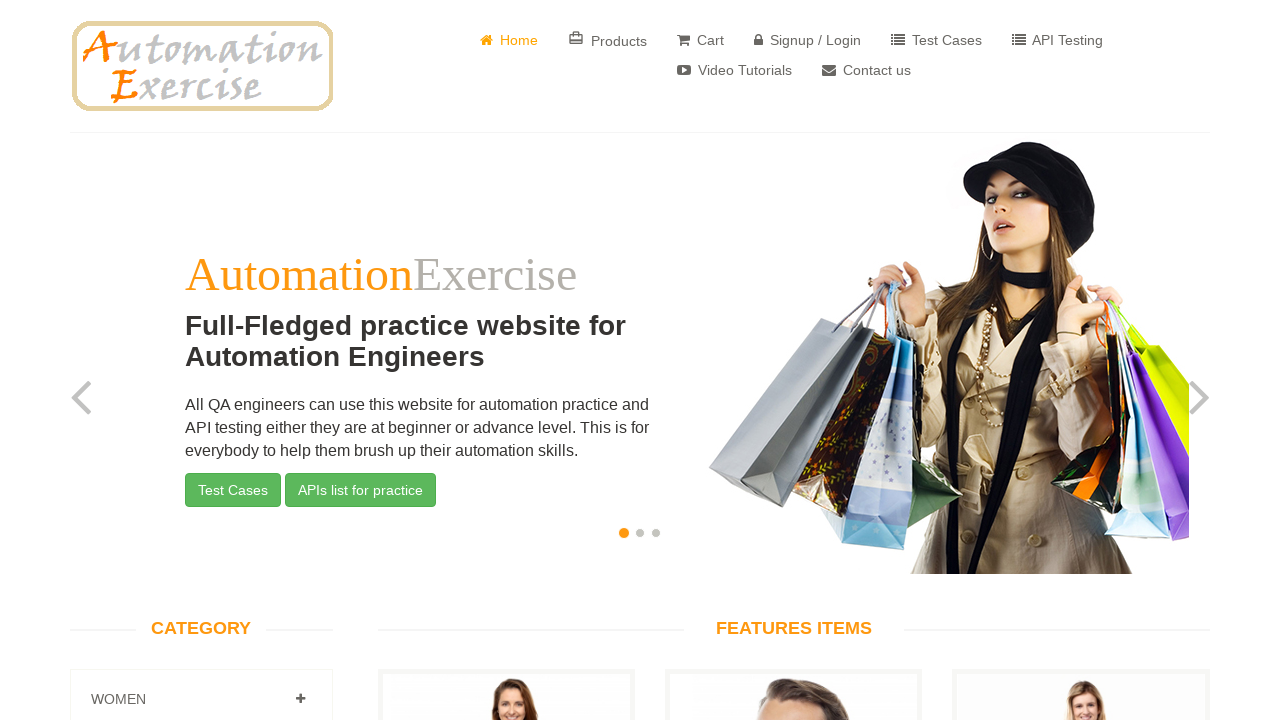

Counted 147 links on the homepage
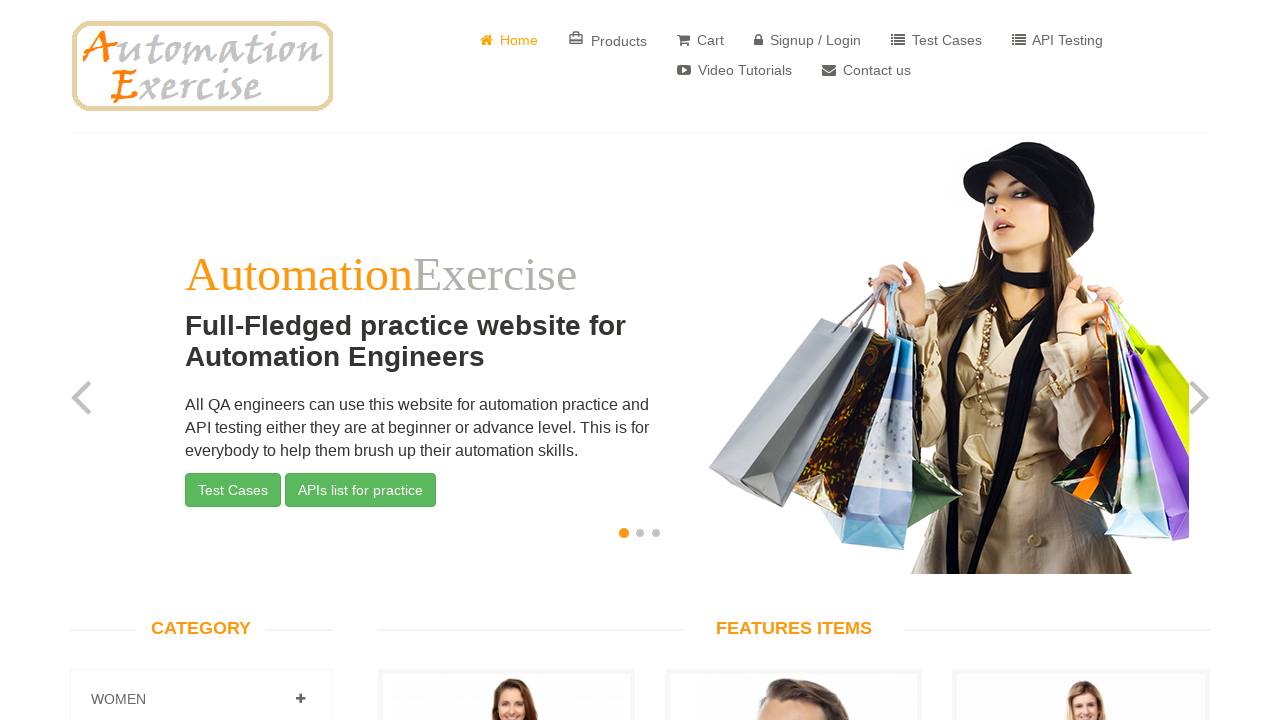

Link count verification passed: found 147 links as expected
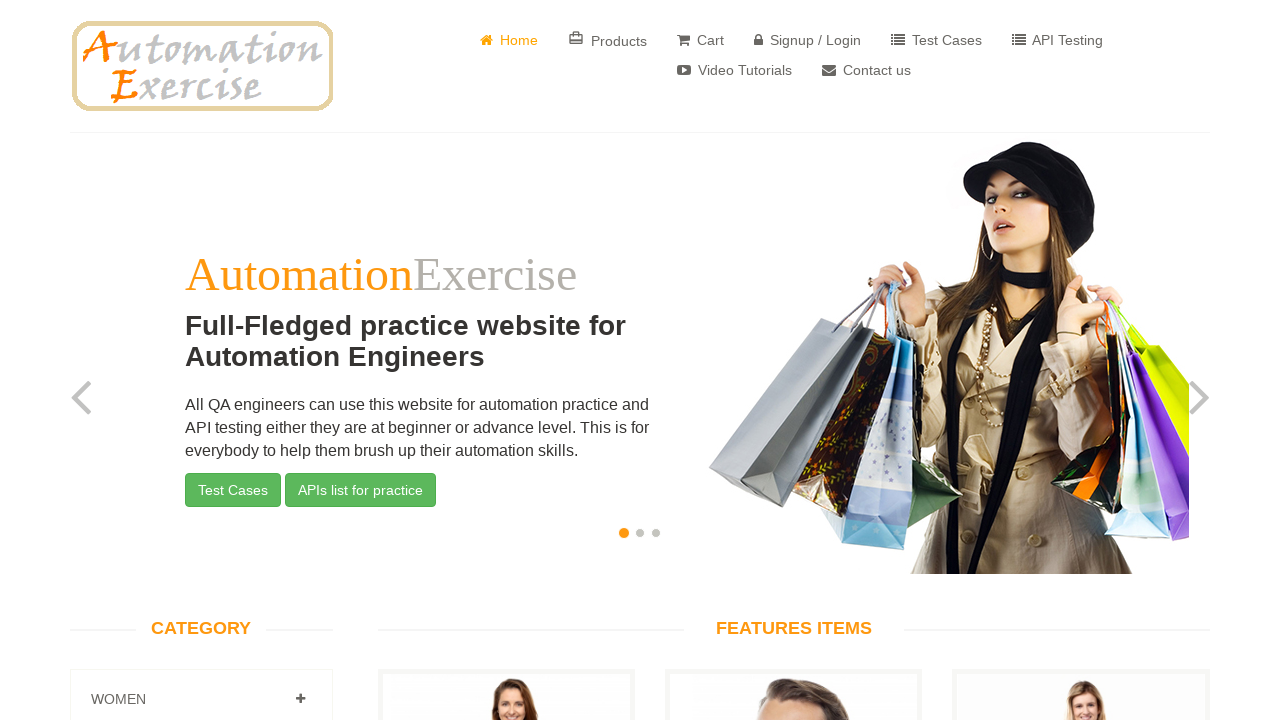

Clicked on the Products link at (608, 40) on a:has-text('Products')
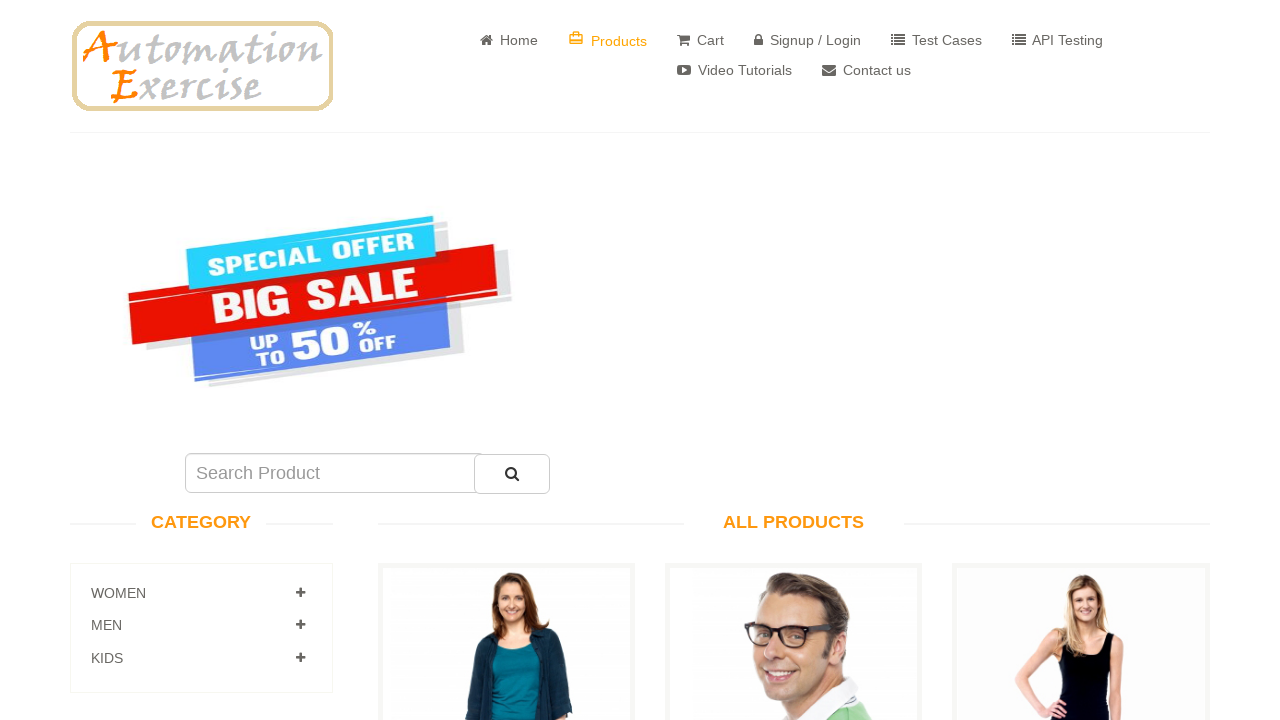

Located the special offer element with ID 'sale_image'
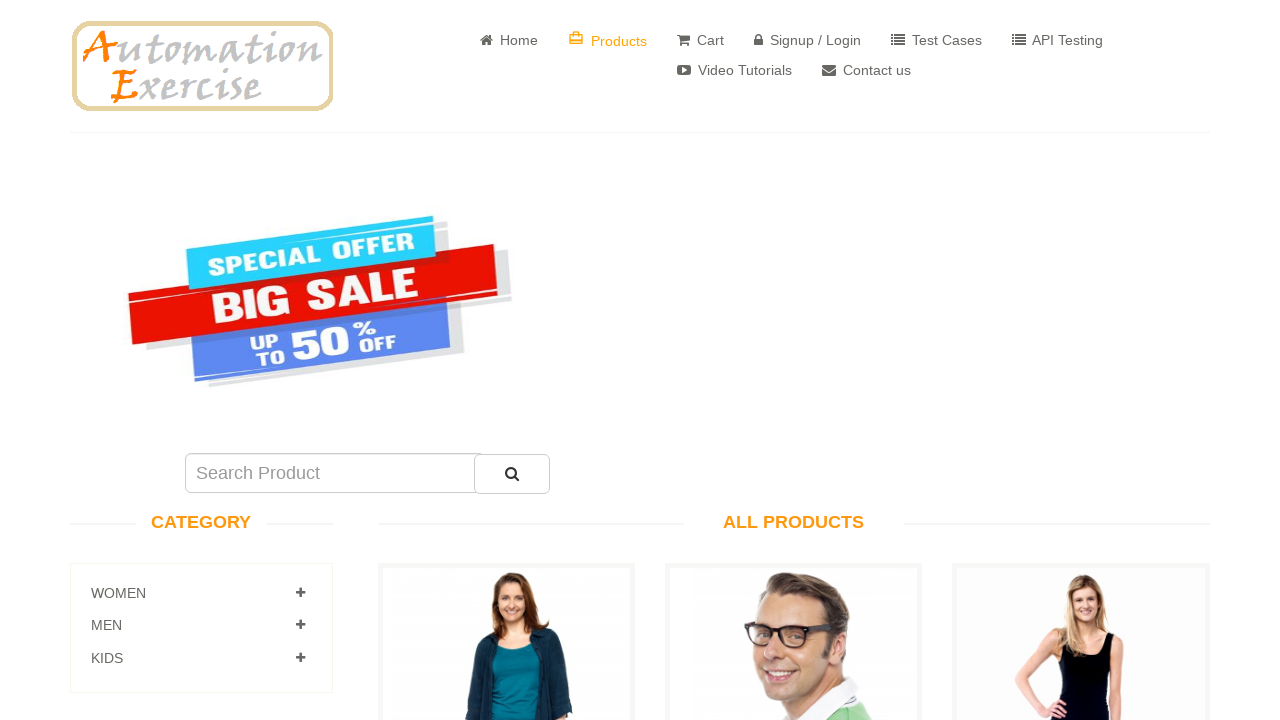

Special offer element is visible on the Products page
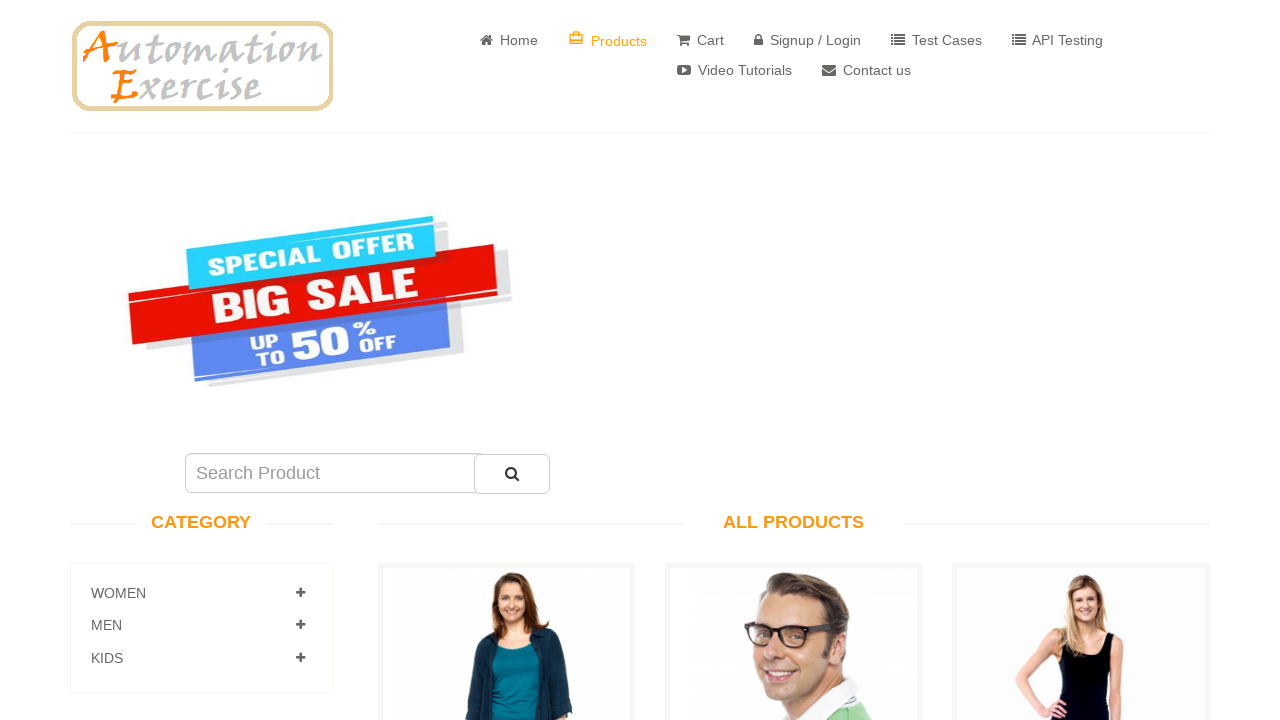

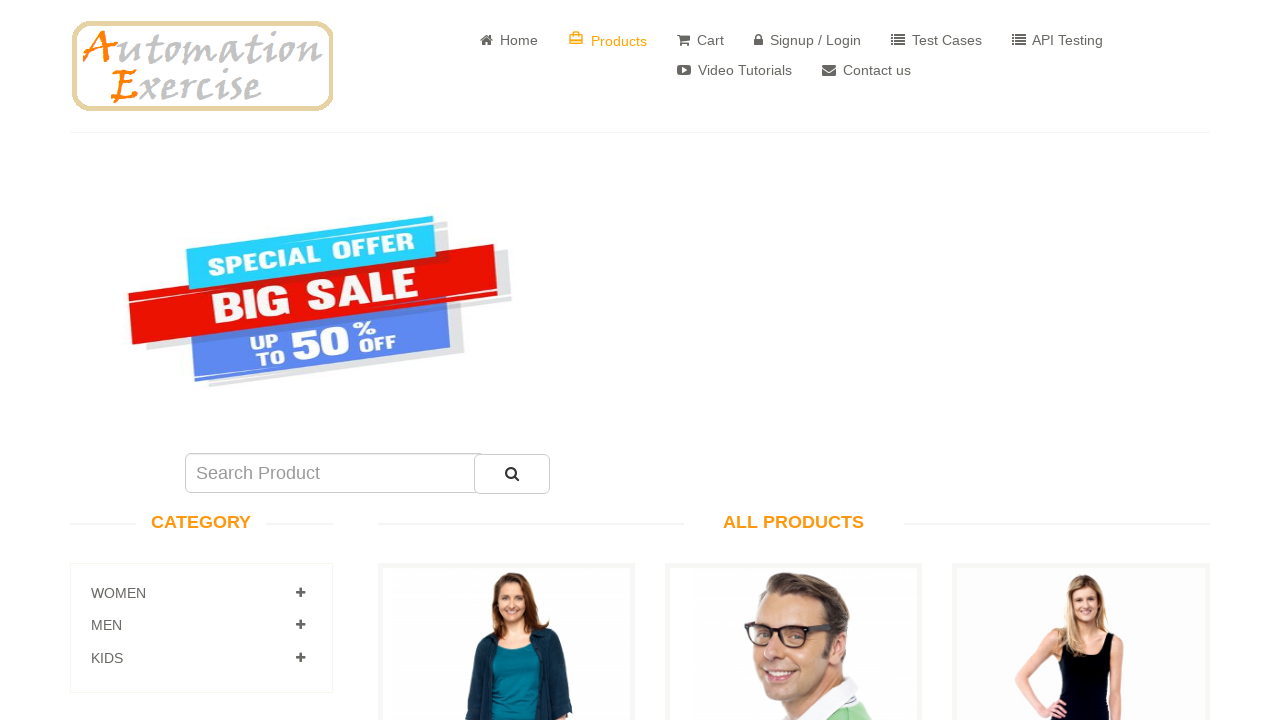